Verifies that the page title matches "OrangeHRM"

Starting URL: https://opensource-demo.orangehrmlive.com/

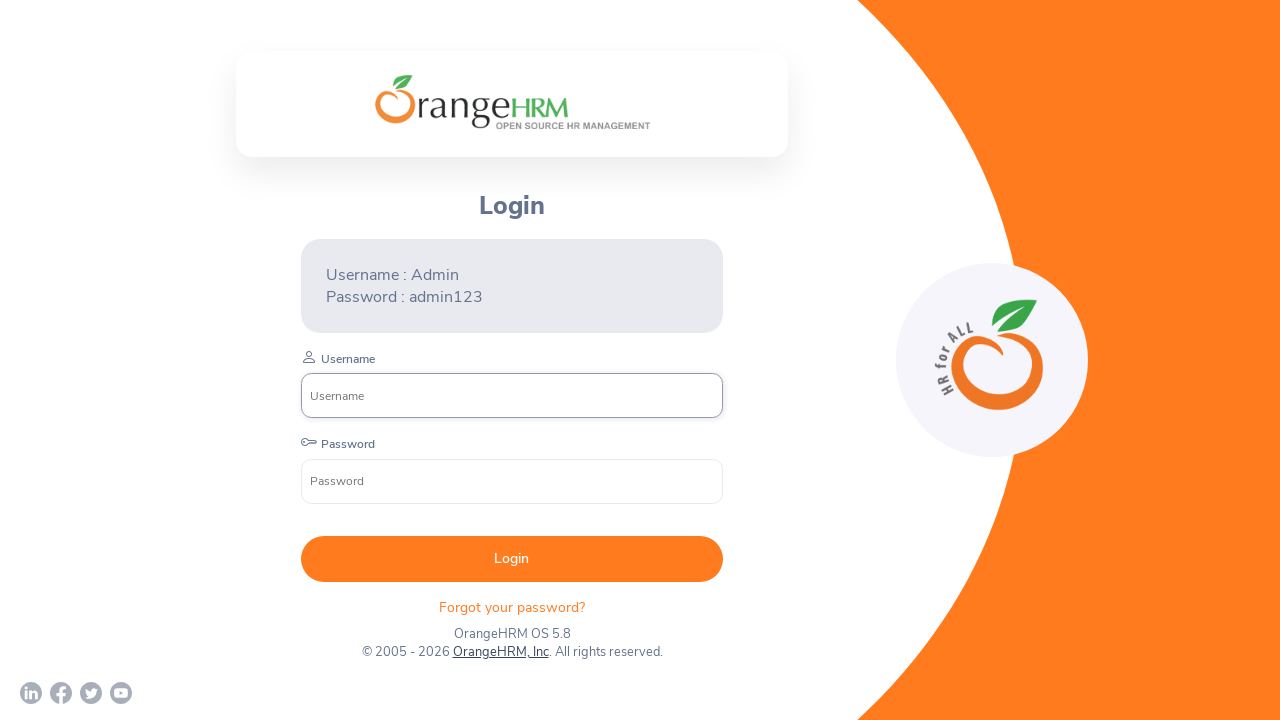

Navigated to OrangeHRM demo site
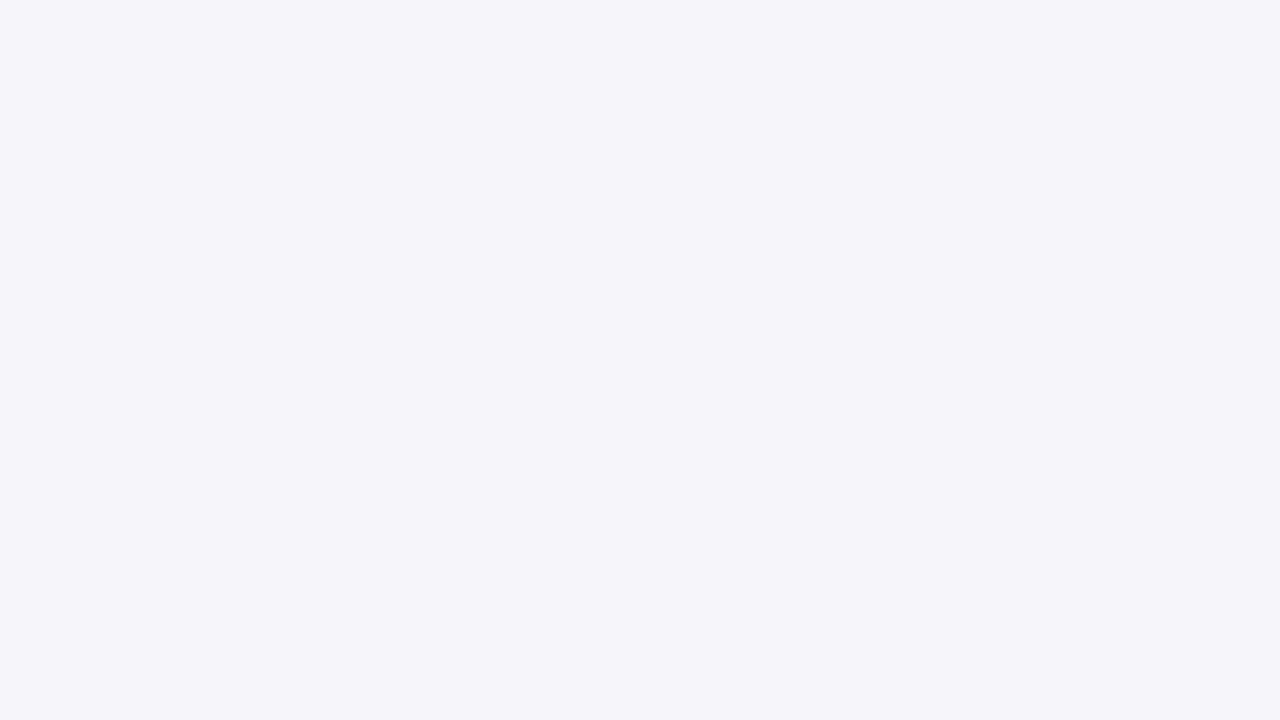

Verified page title matches 'OrangeHRM'
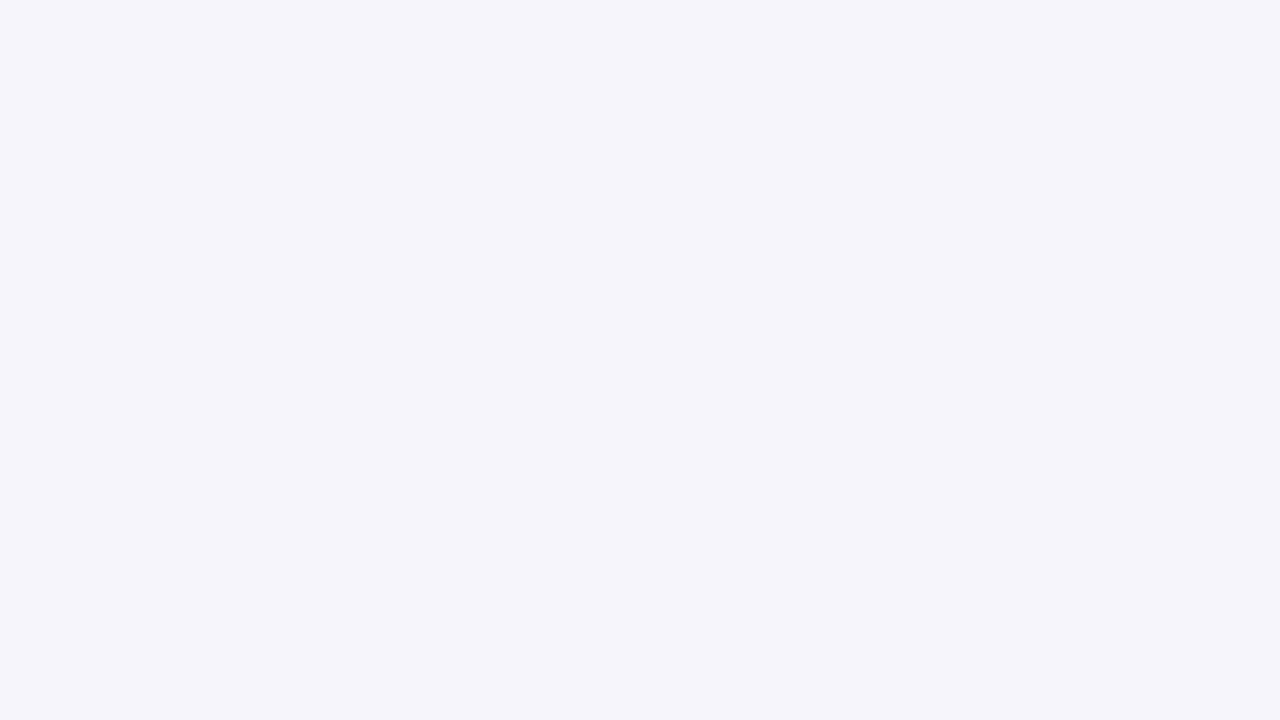

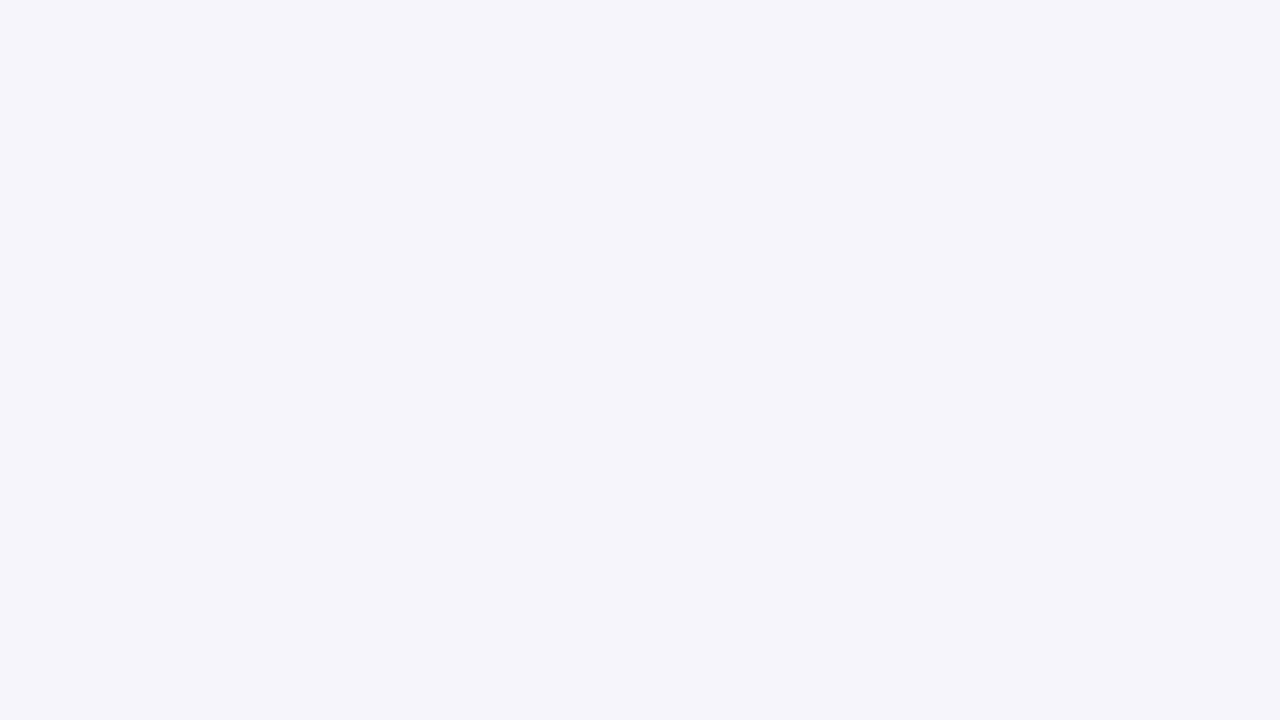